Navigates to the Bolsar CEDEAR page and verifies that the CEDEAR selection dropdown is loaded and available on the page.

Starting URL: https://bolsar.info/Cedears.php

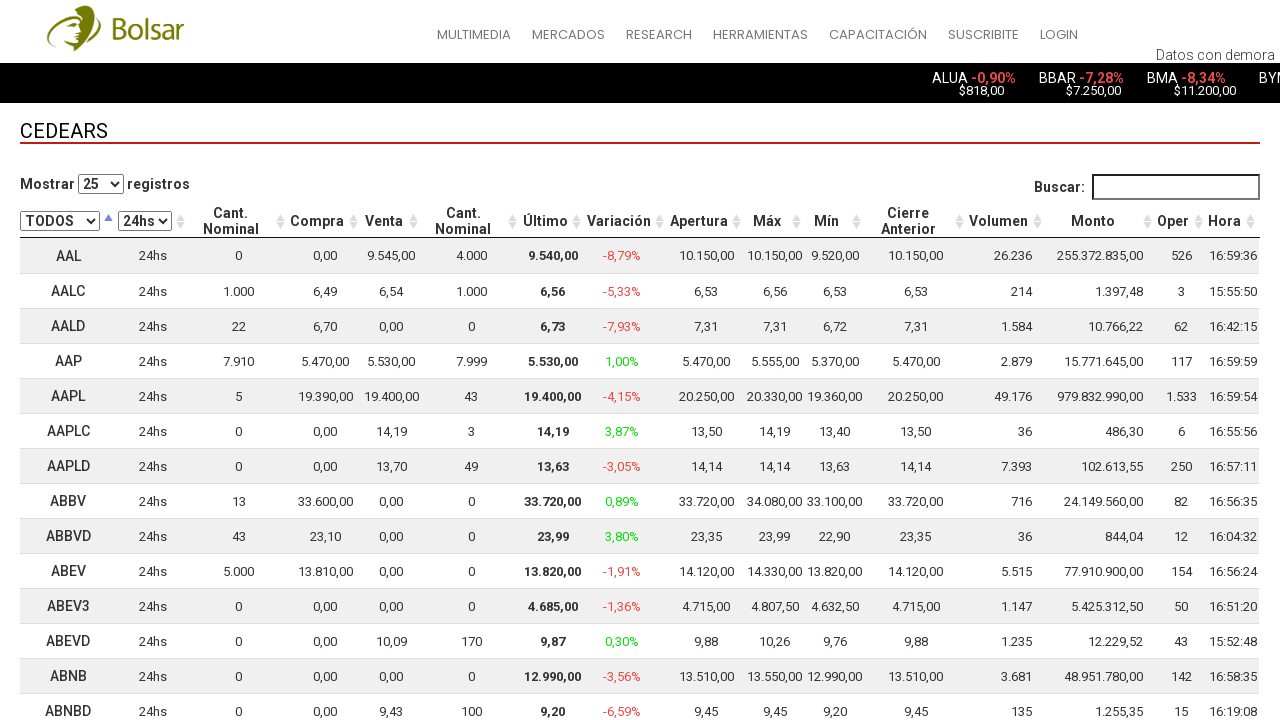

CEDEAR selection dropdown loaded in header table
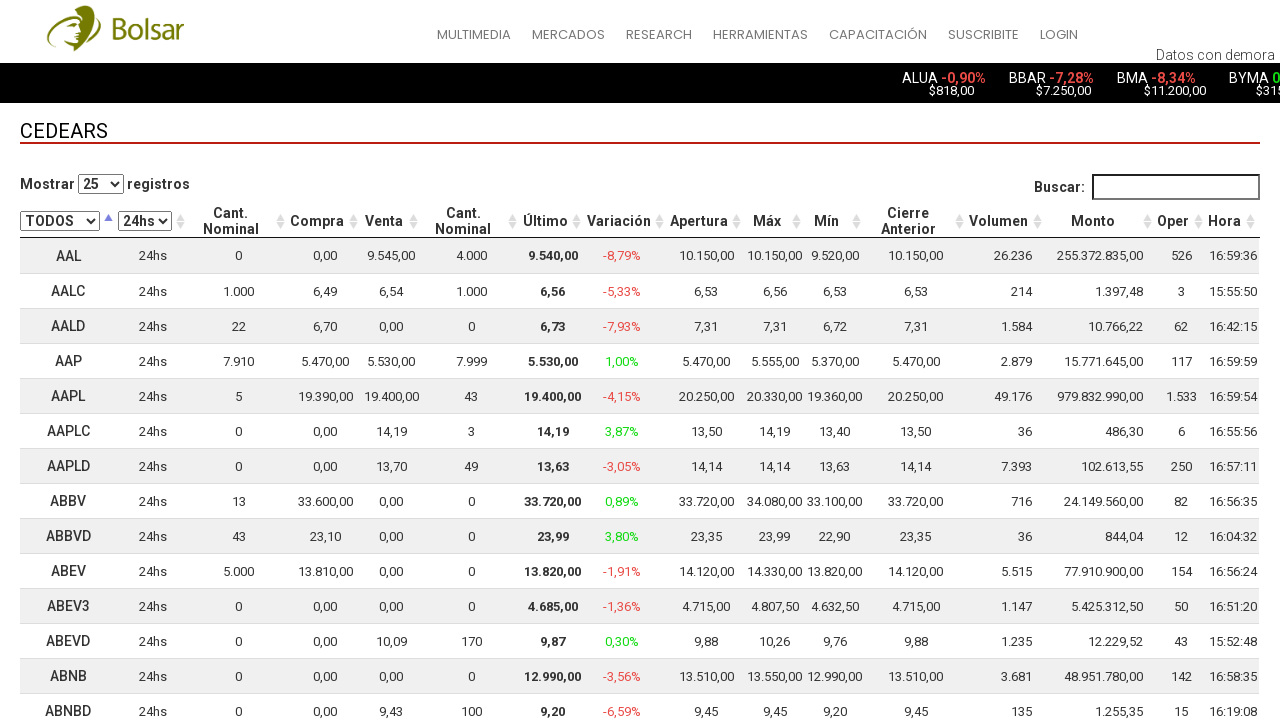

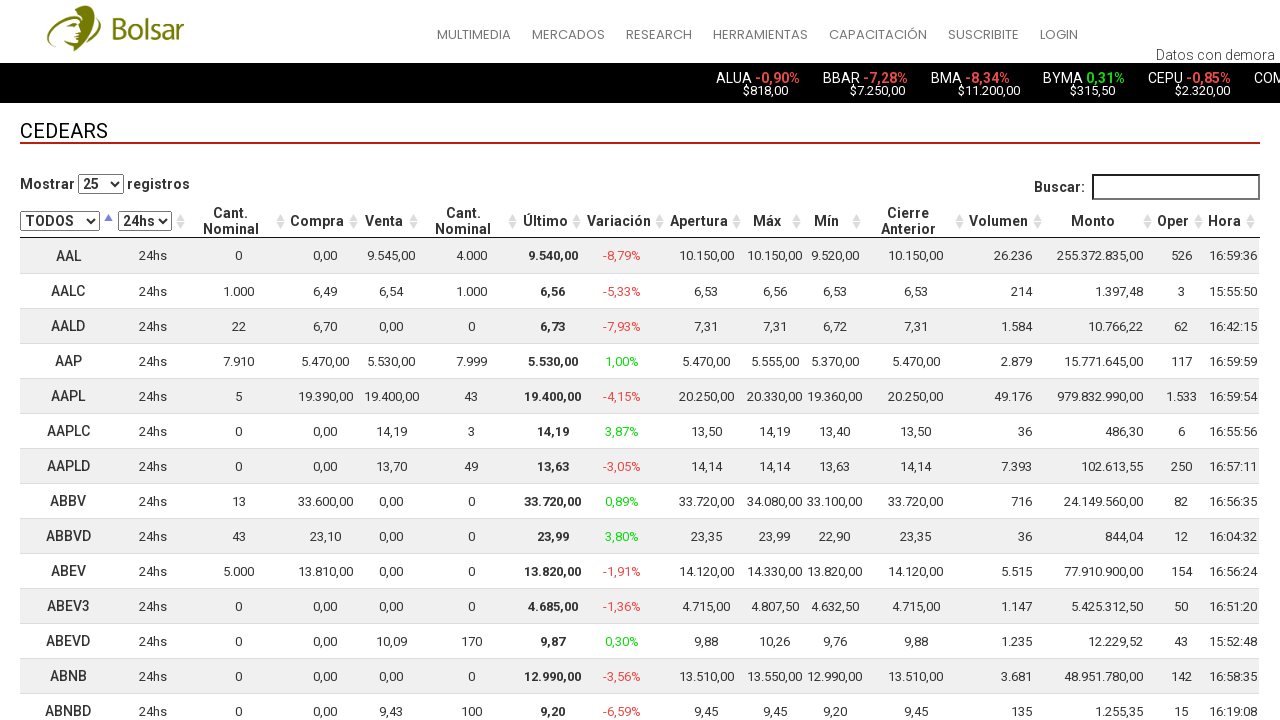